Tests Challenging DOM page by navigating to it and searching for table content

Starting URL: https://the-internet.herokuapp.com

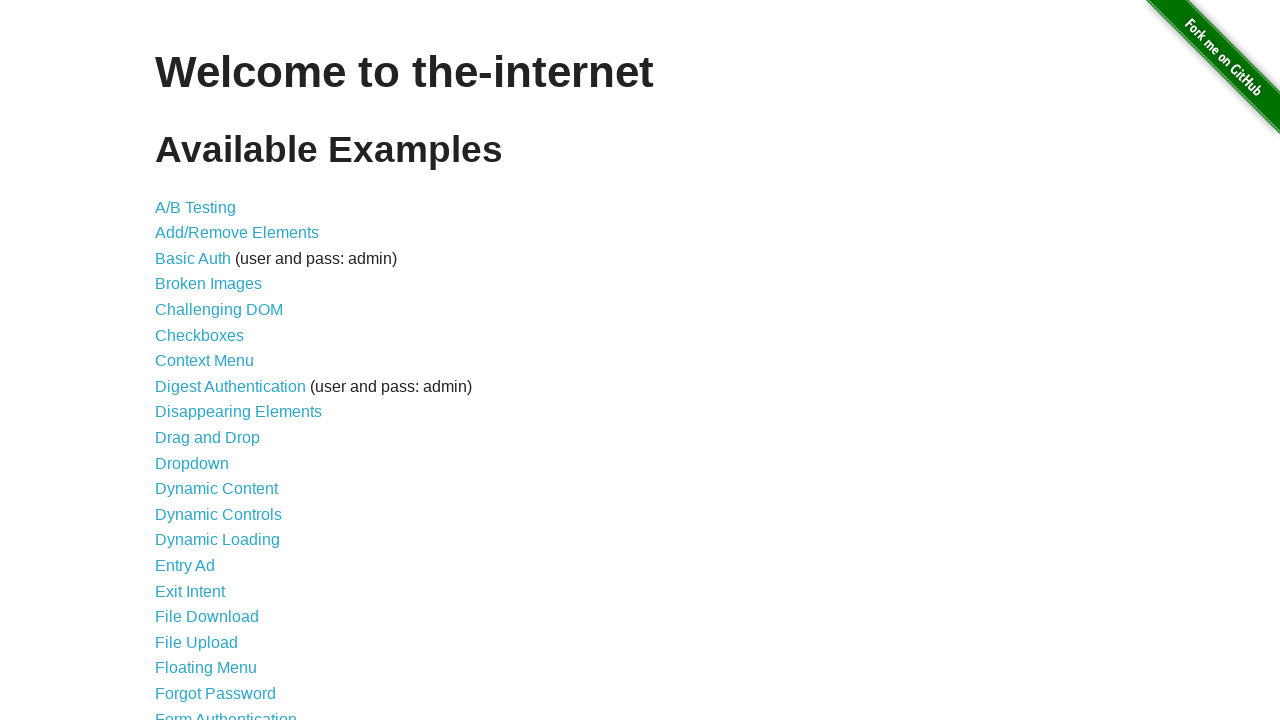

Clicked on Challenging DOM link at (219, 310) on text=Challenging DOM
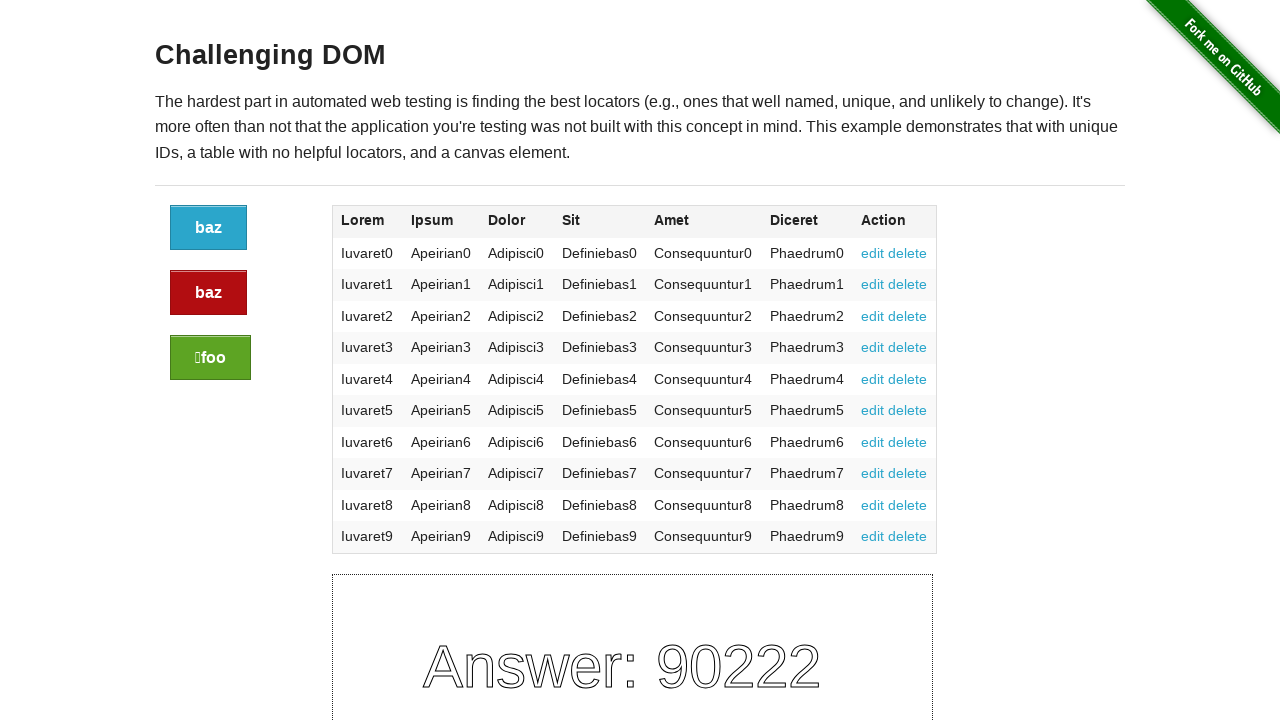

Navigated to Challenging DOM page
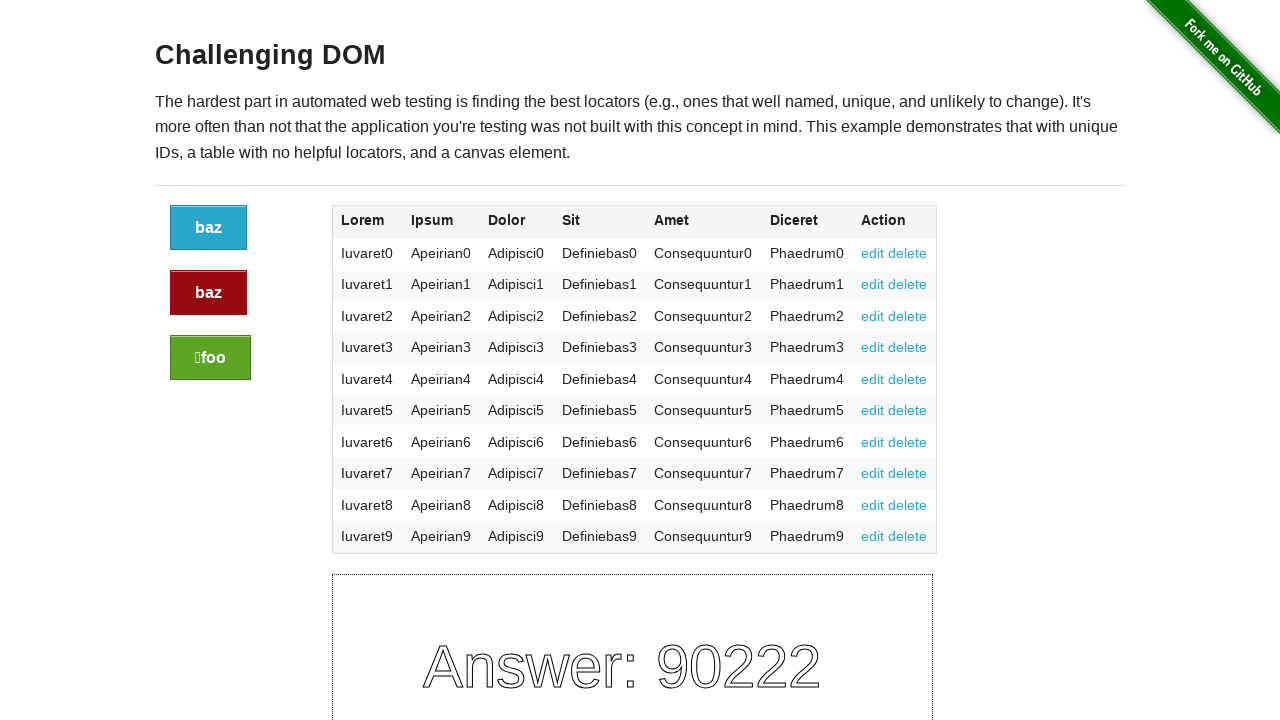

Table body loaded on page
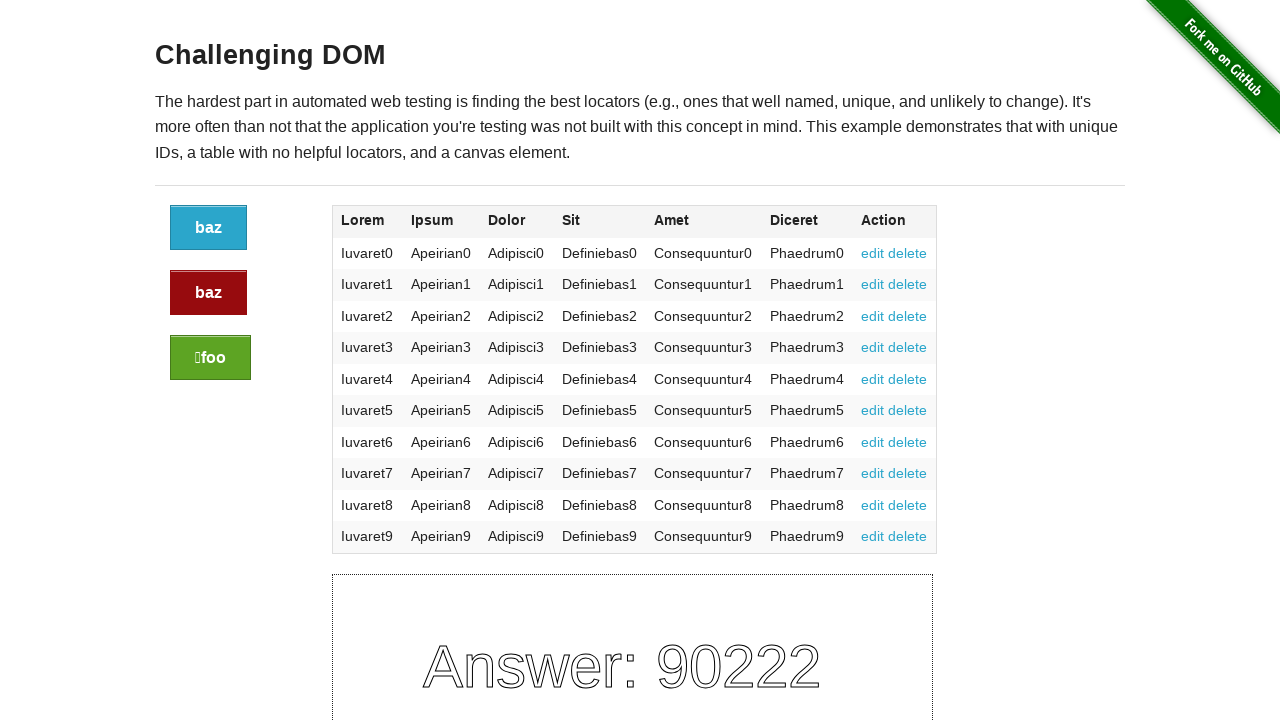

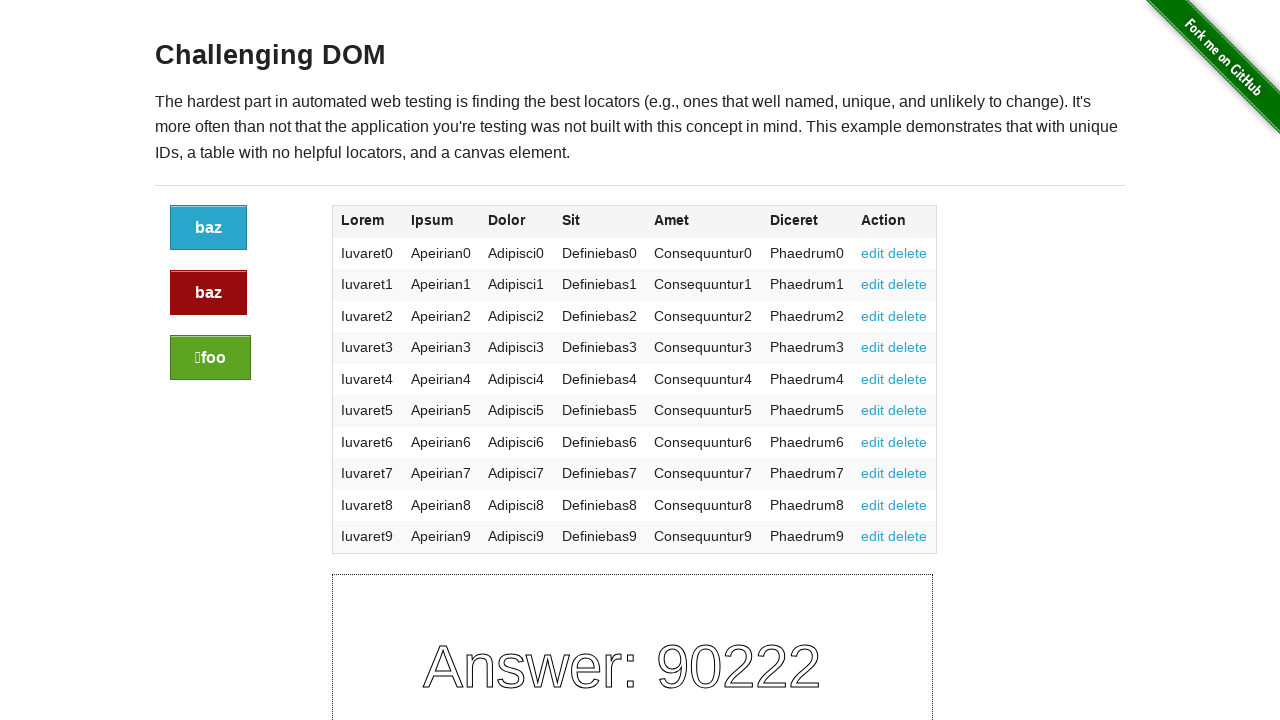